Tests element discovery on DemoQA text-box page by scrolling down, finding input and textarea elements, and clicking on the third menu item in the sidebar navigation.

Starting URL: https://demoqa.com/text-box/

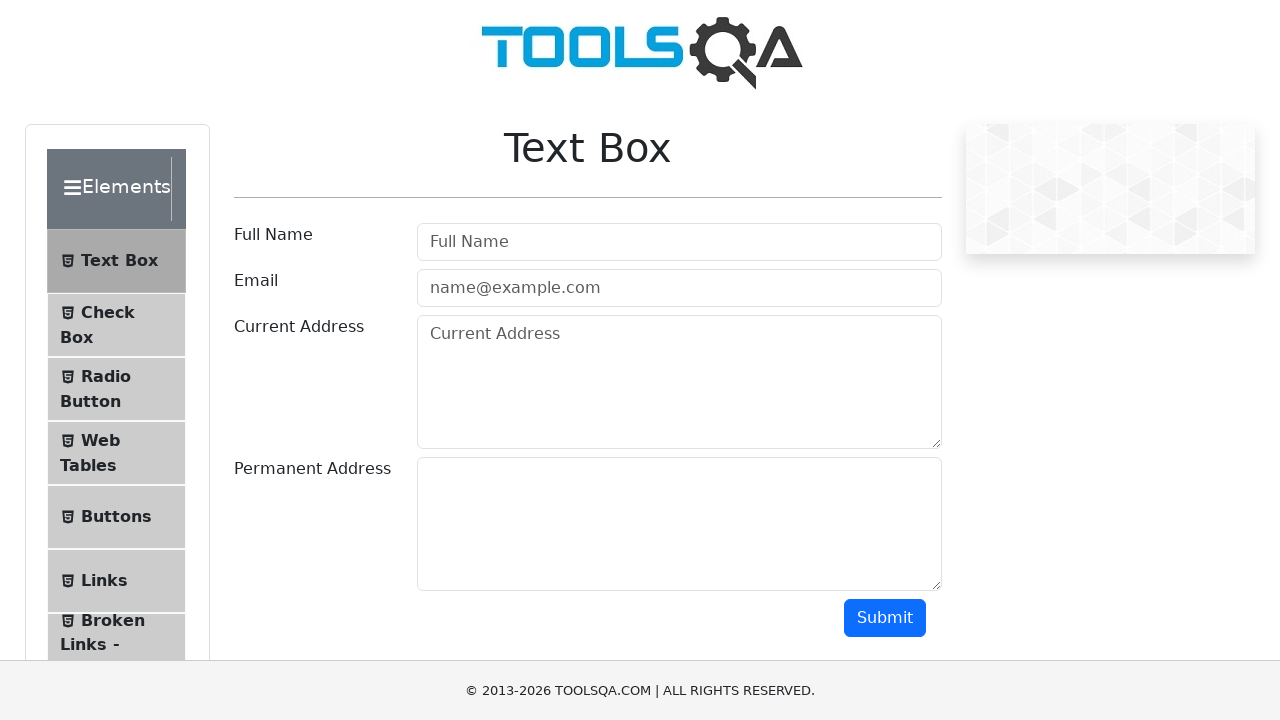

Scrolled down the page by 300 pixels
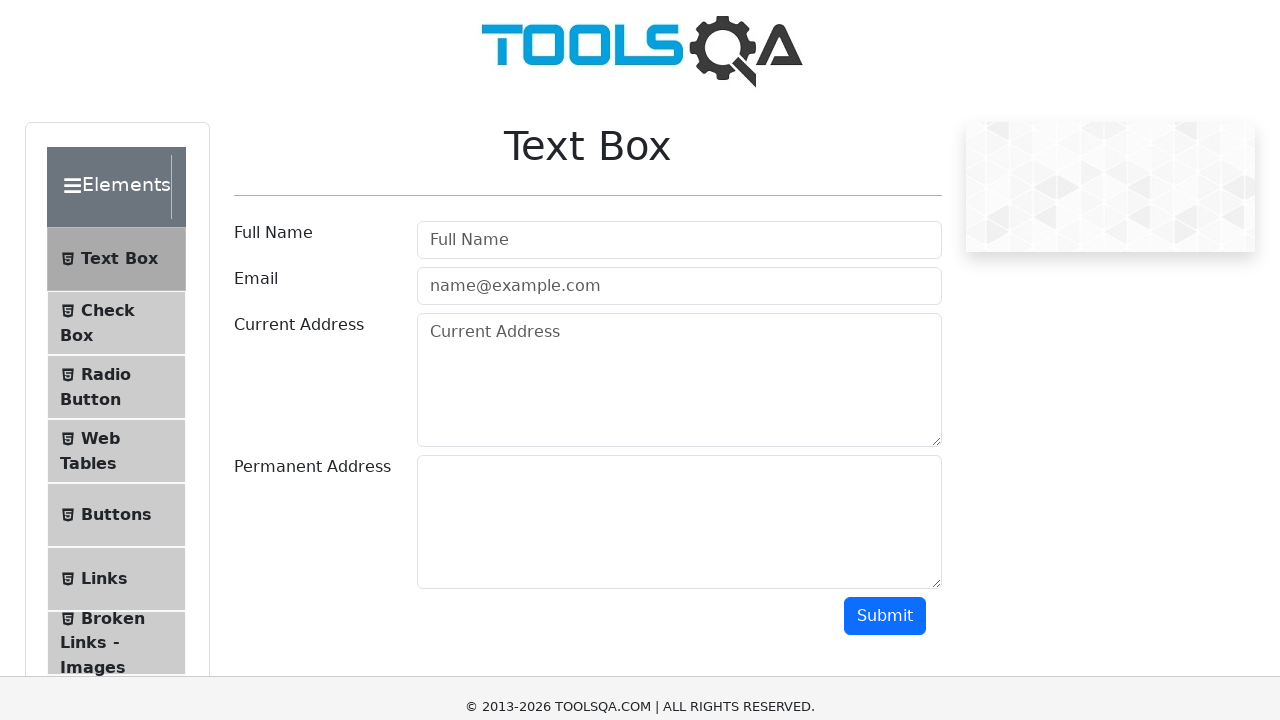

Input elements loaded on the page
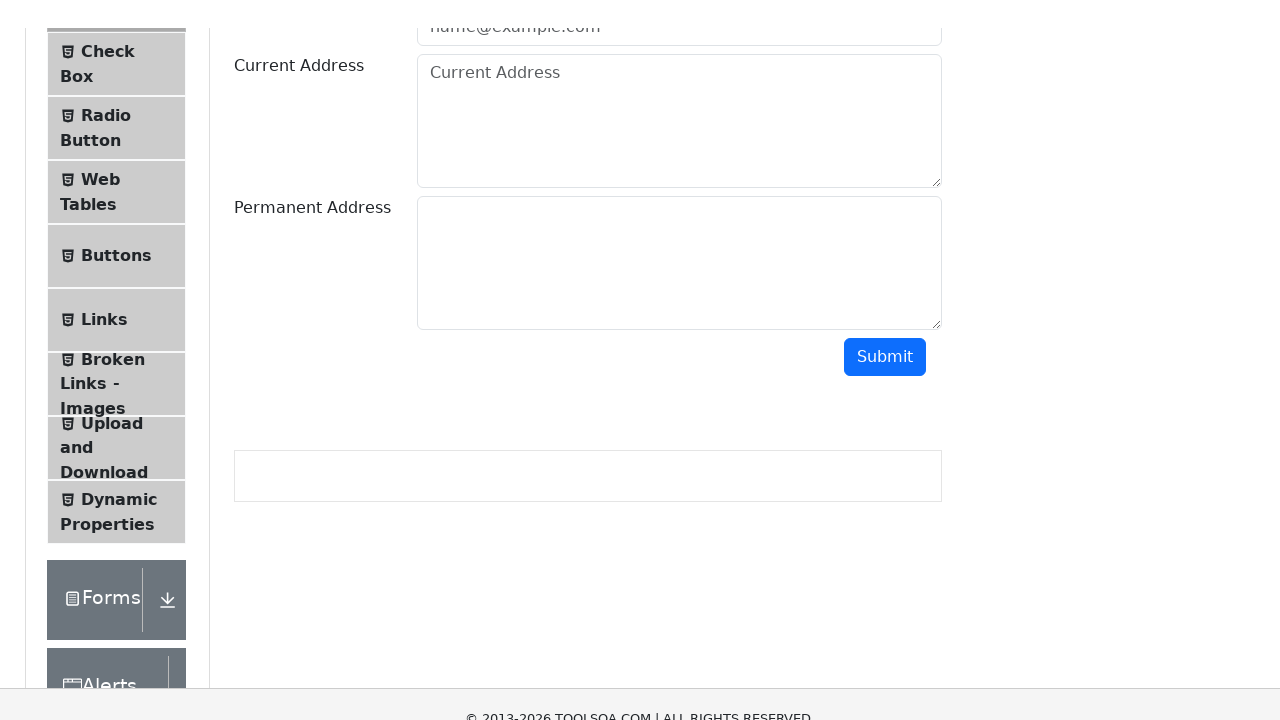

Textarea elements loaded on the page
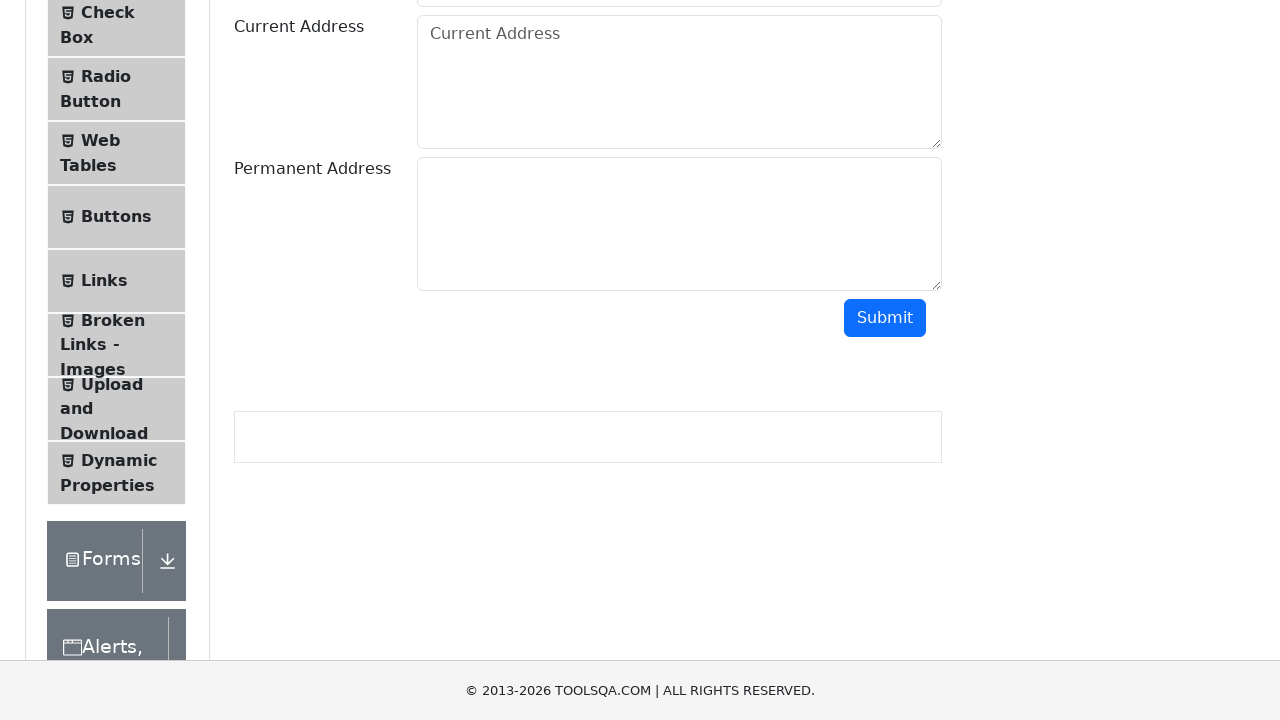

Located all menu items in sidebar navigation
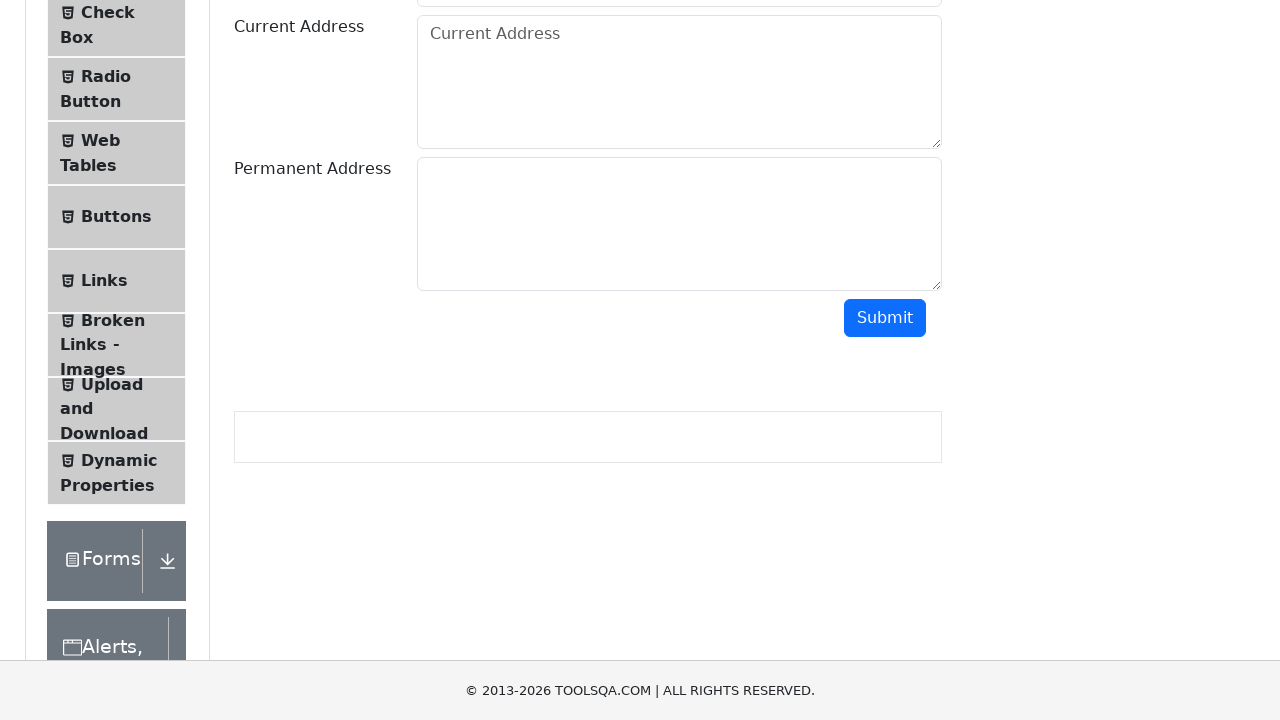

Clicked on the third menu item (Radio Button) at (116, 89) on xpath=//*[contains(@id, 'item')] >> nth=2
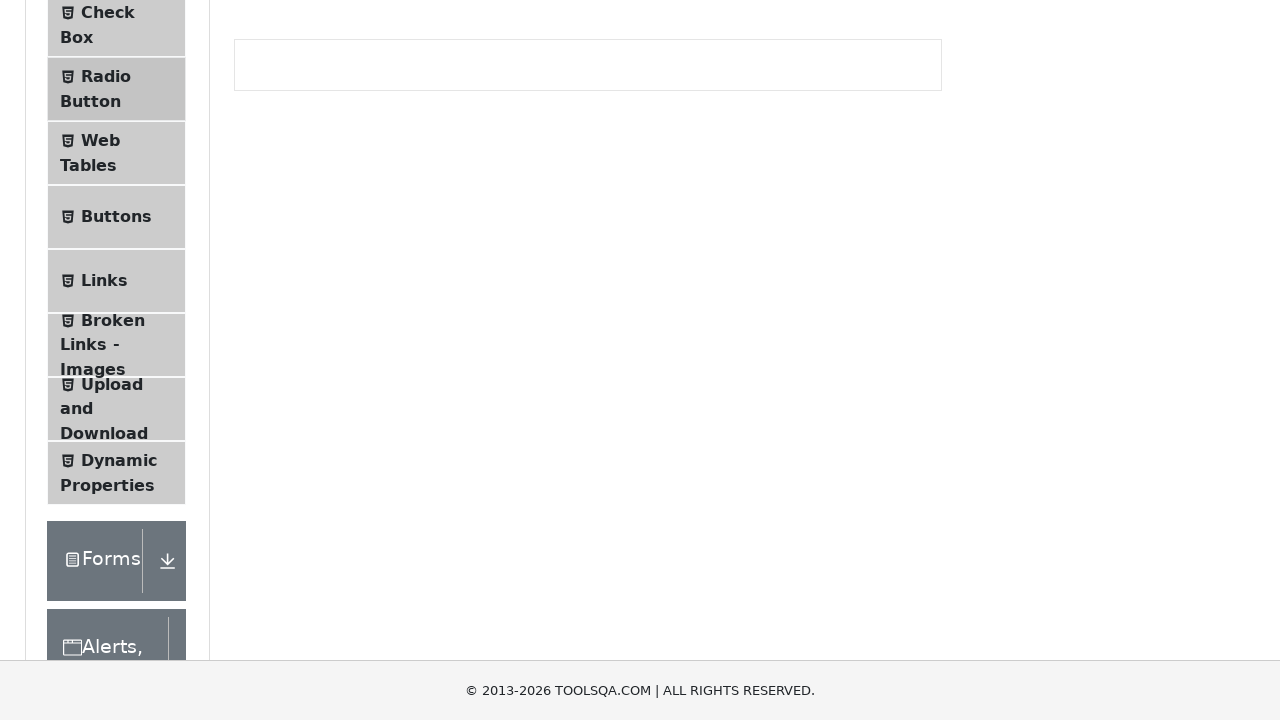

Waited for navigation and content to load
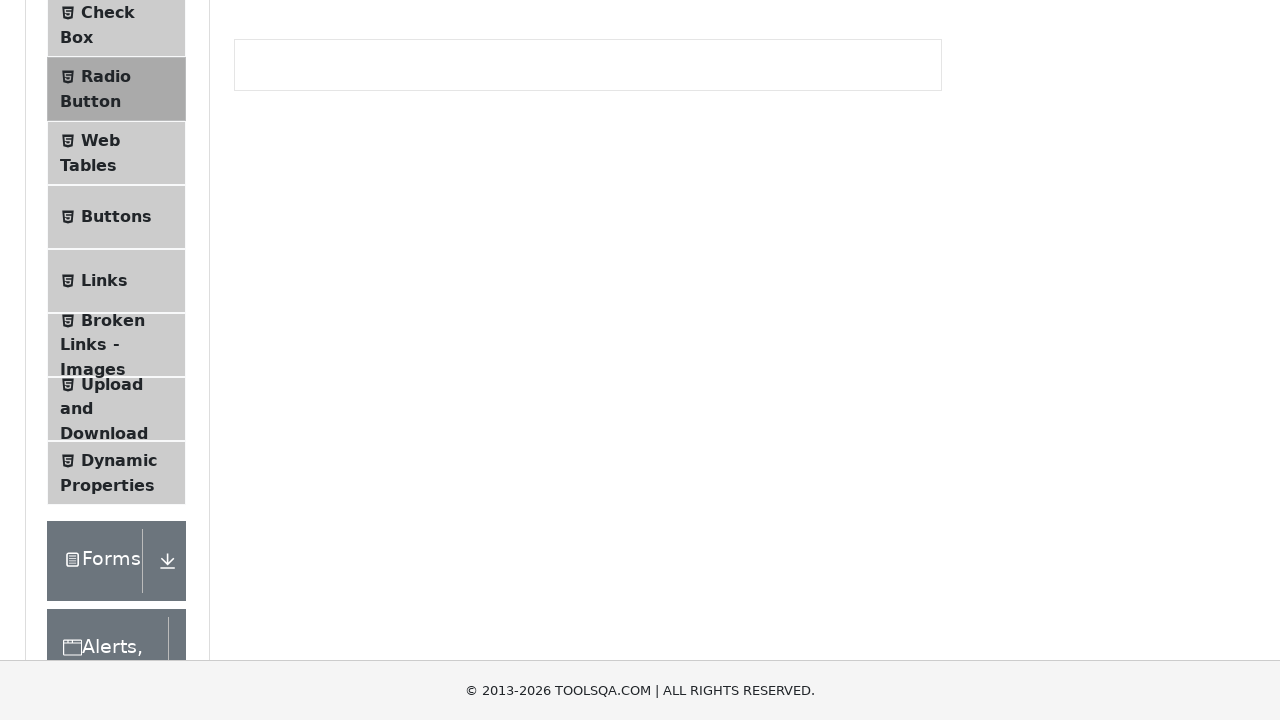

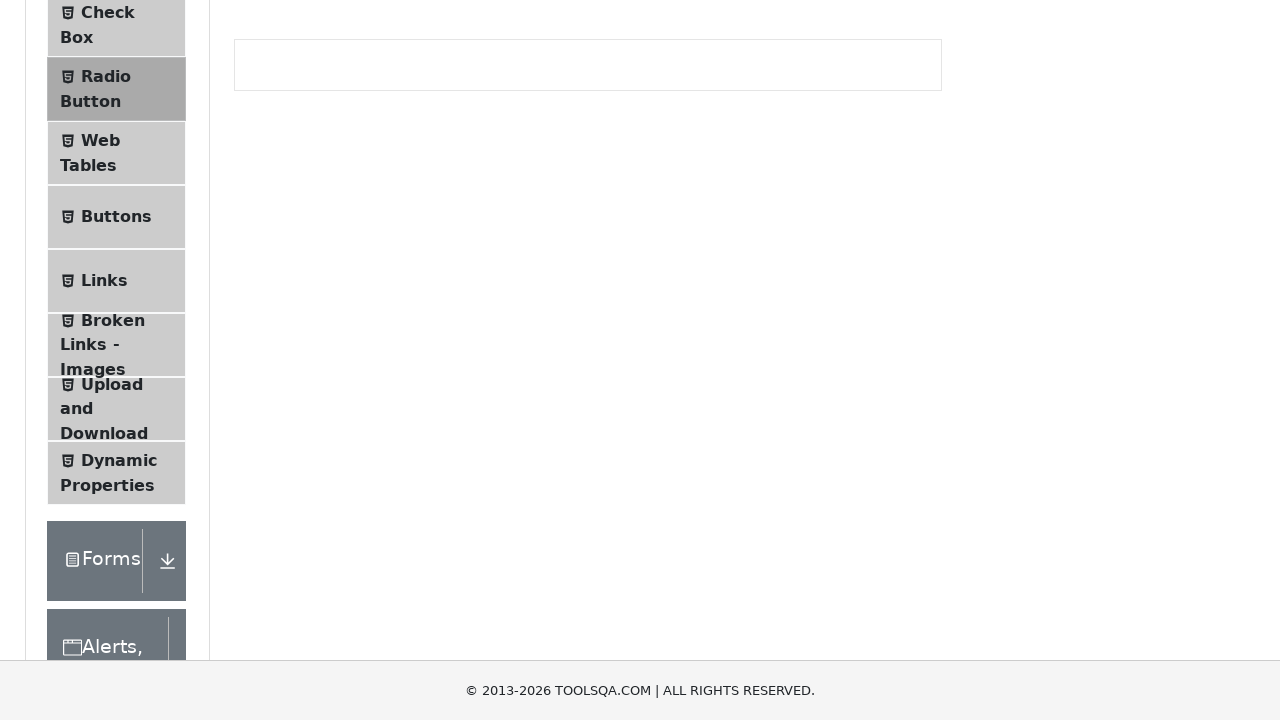